Tests keyboard input functionality by typing various characters and using special keys like backspace, arrow keys, and shift in an input field

Starting URL: https://the-internet.herokuapp.com/

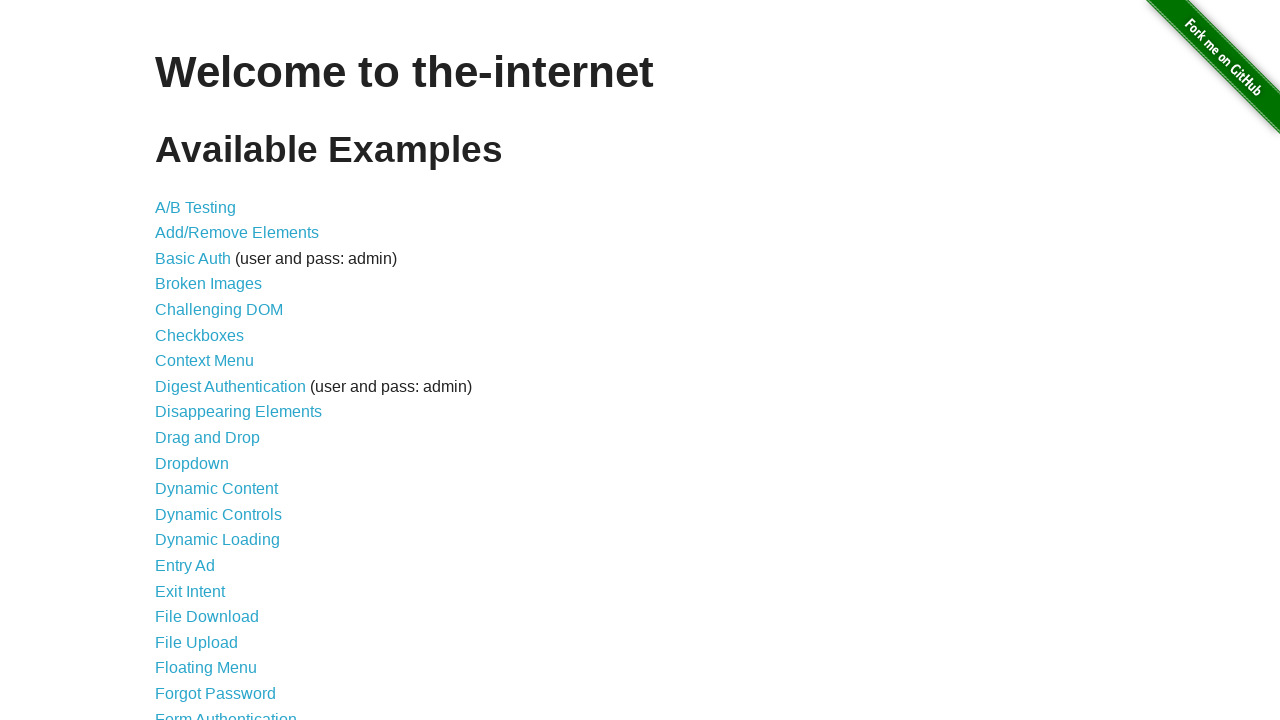

Clicked on the Key Presses link at (200, 360) on a:has-text('Key Presses')
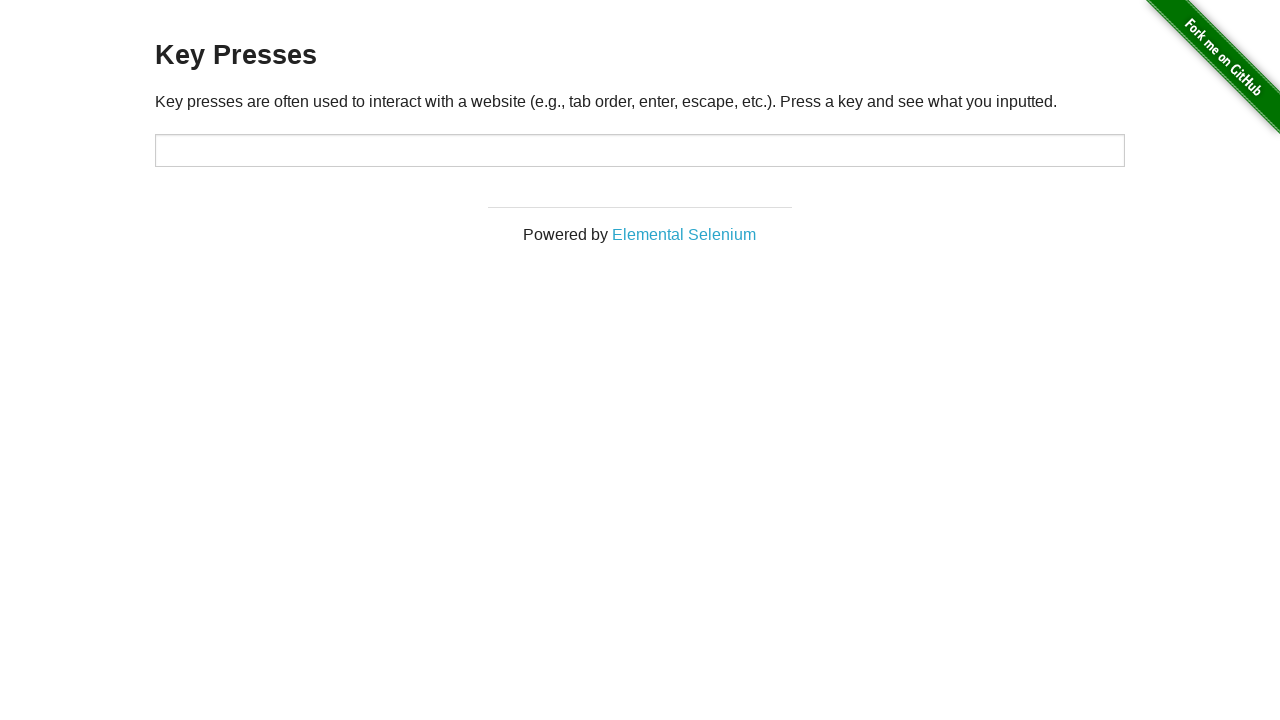

Located the input field with id 'target'
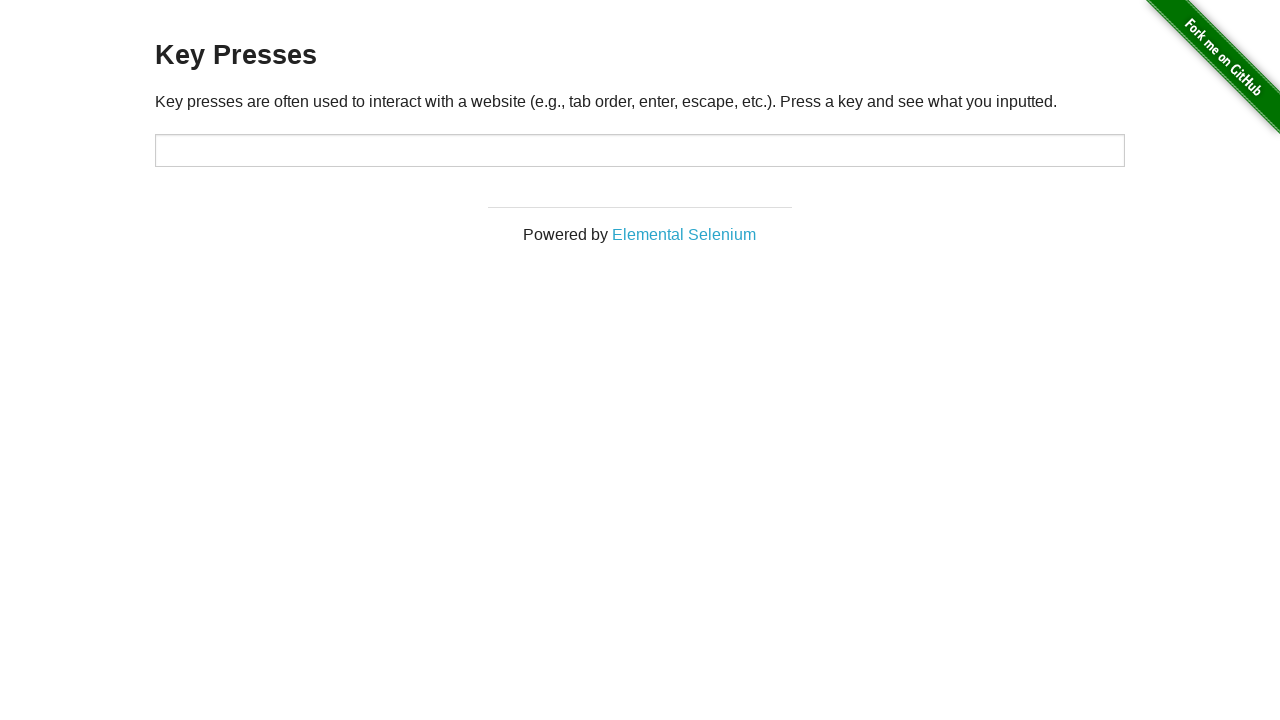

Typed 'A' into the input field on #target
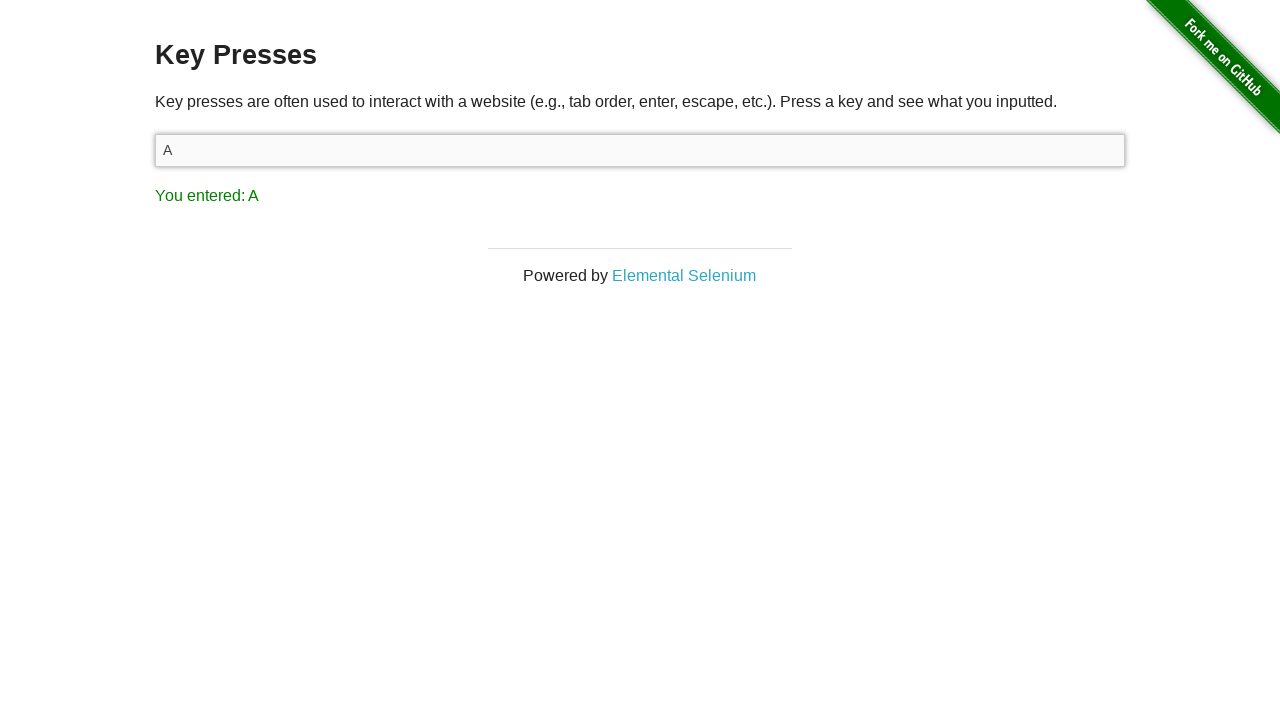

Pressed Space key on #target
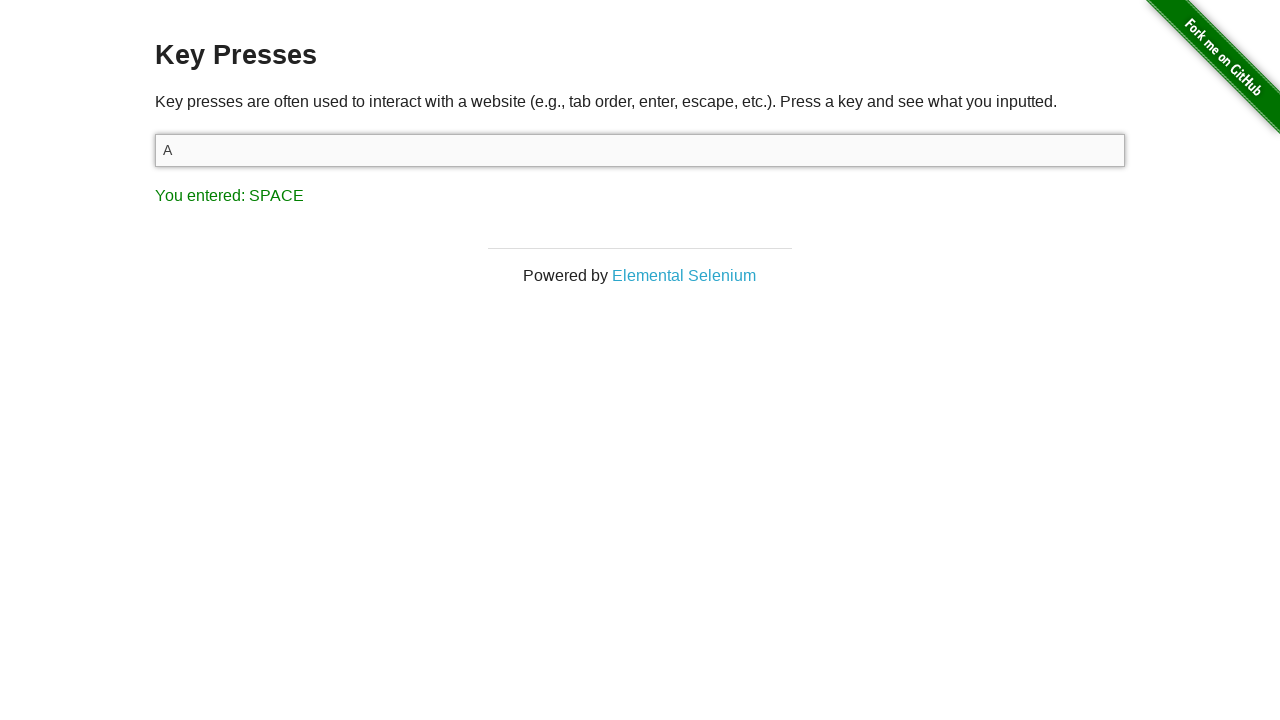

Typed 'B' into the input field on #target
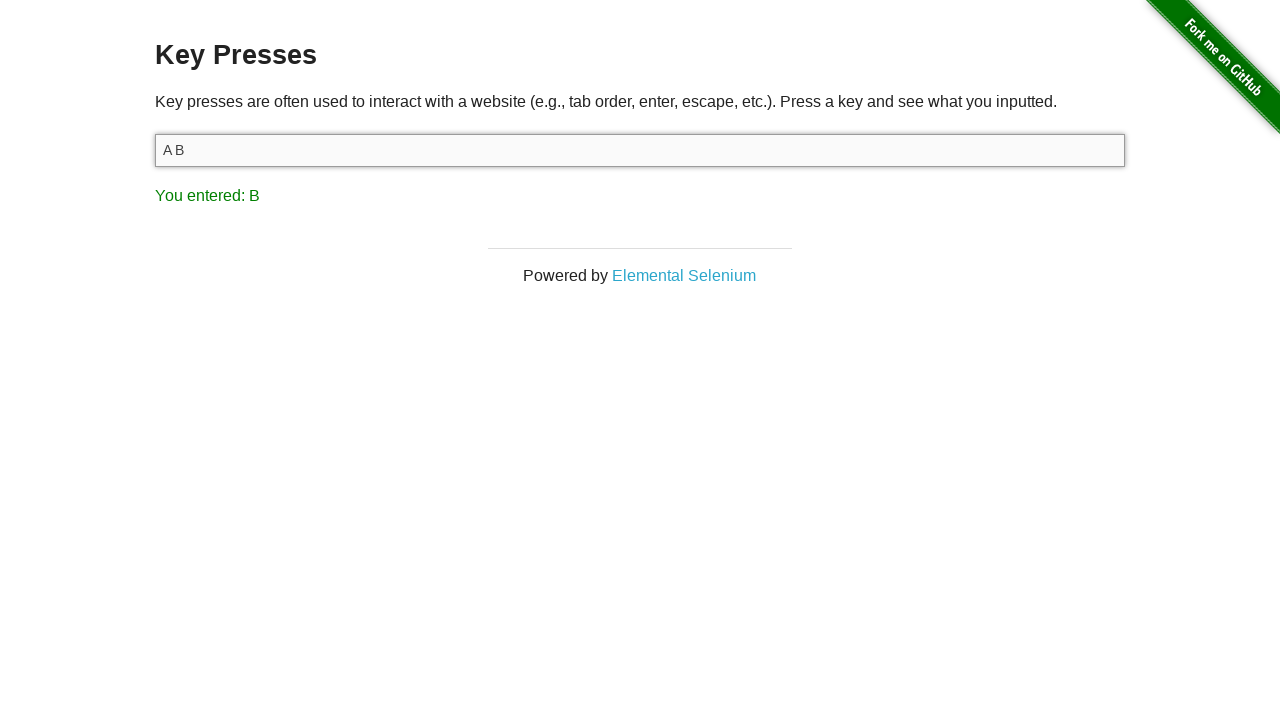

Pressed Backspace to delete 'B' on #target
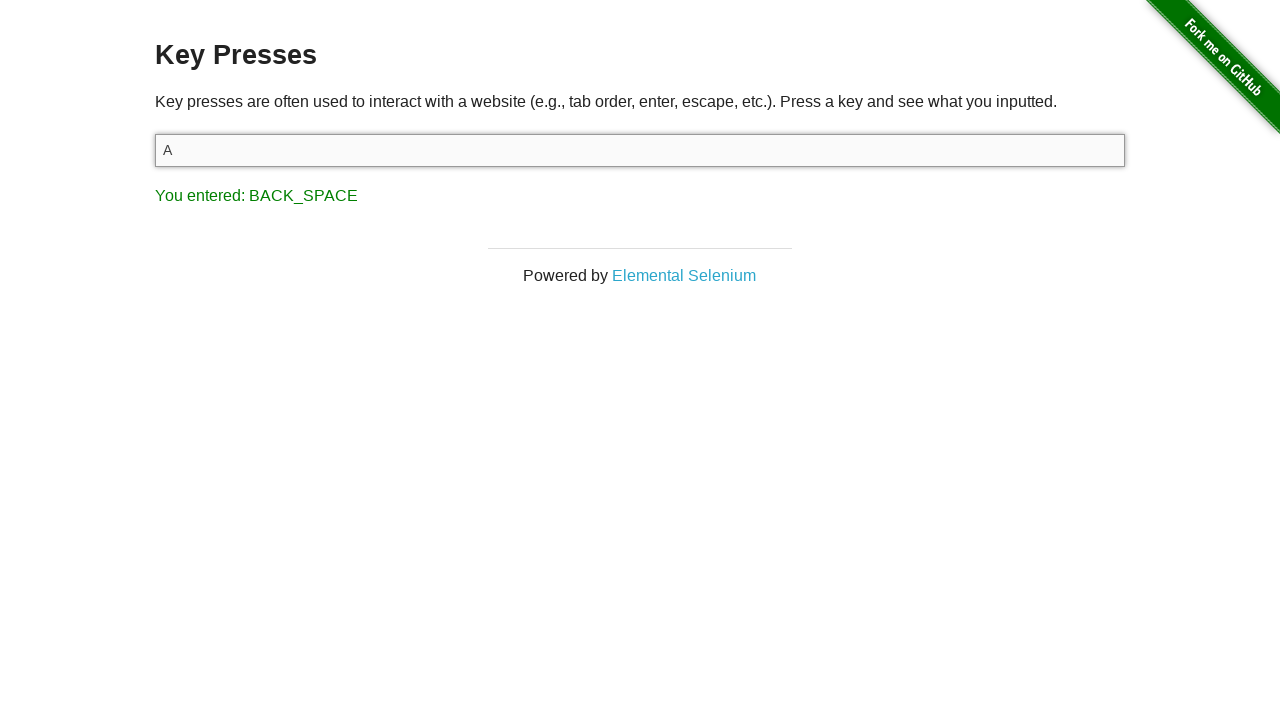

Typed 'C' into the input field on #target
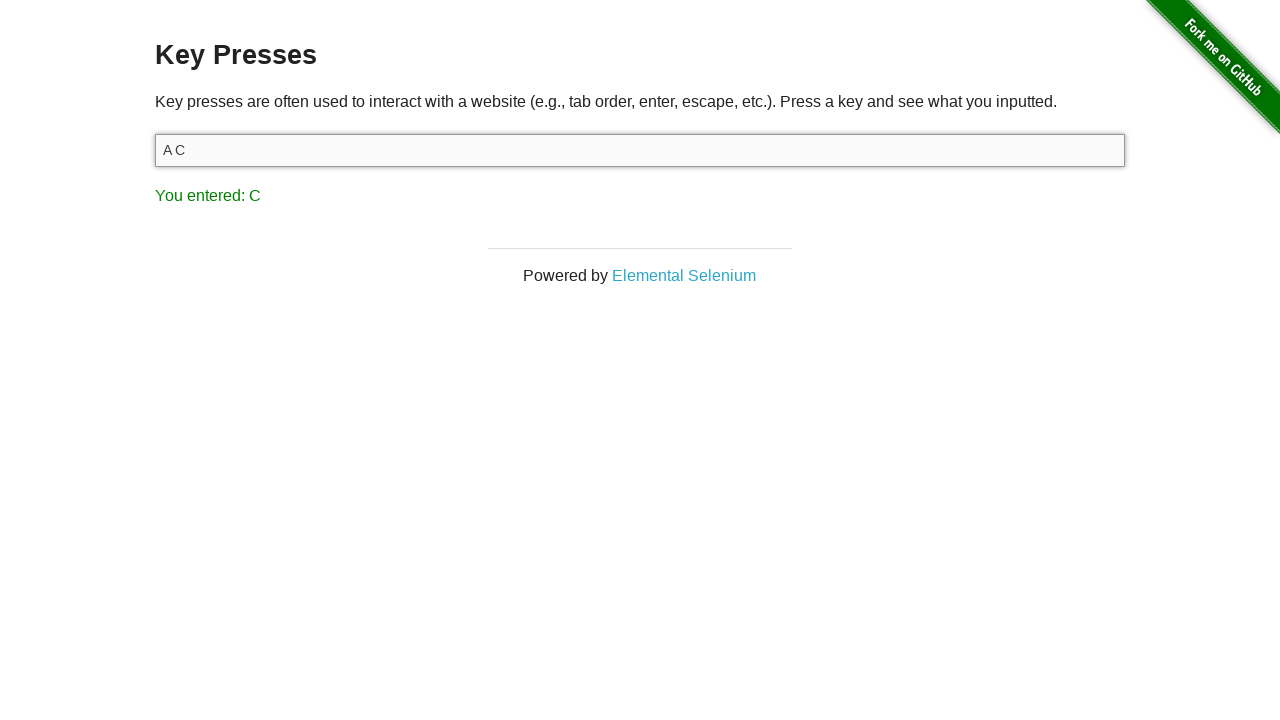

Pressed ArrowLeft to move cursor left on #target
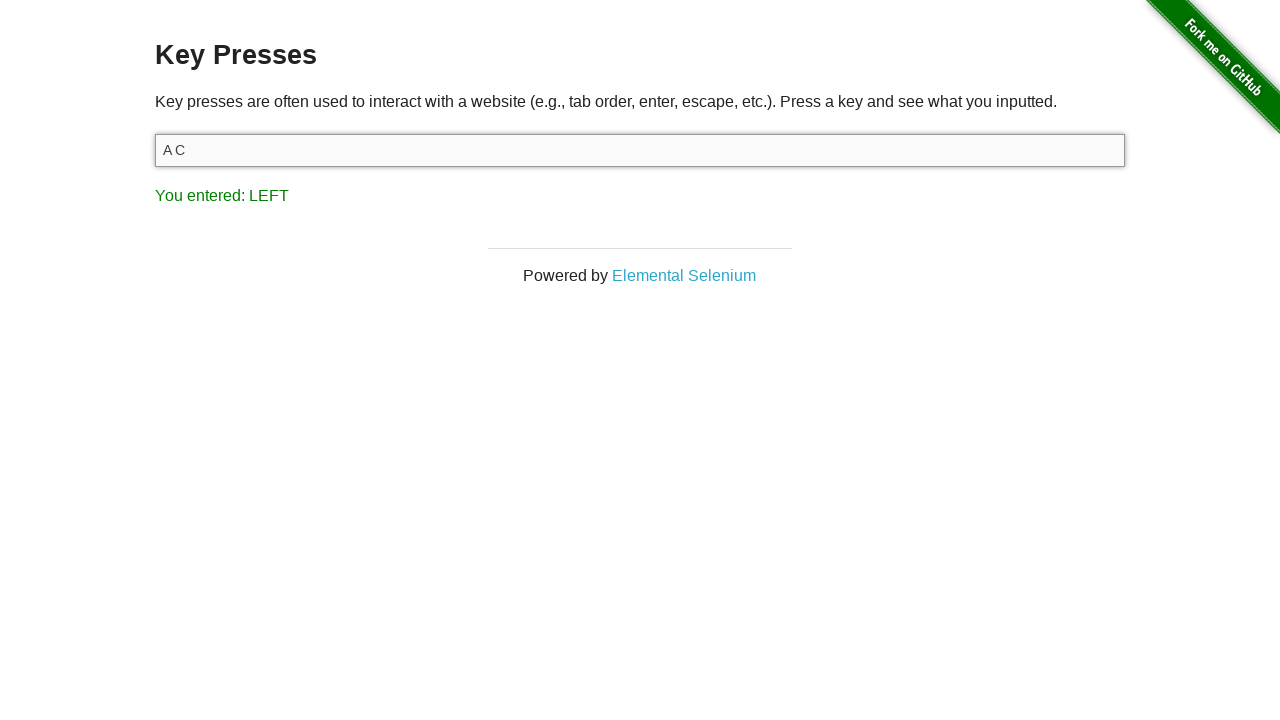

Pressed Space key (first time) on #target
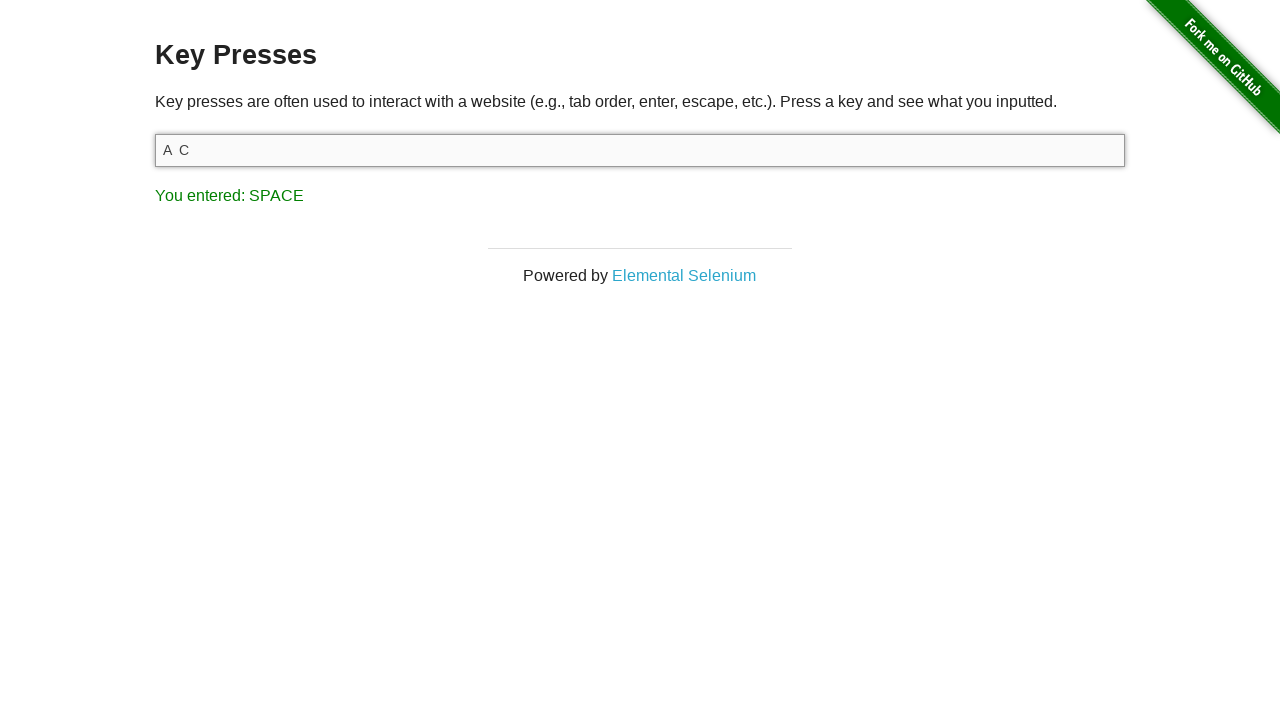

Pressed Space key (second time) on #target
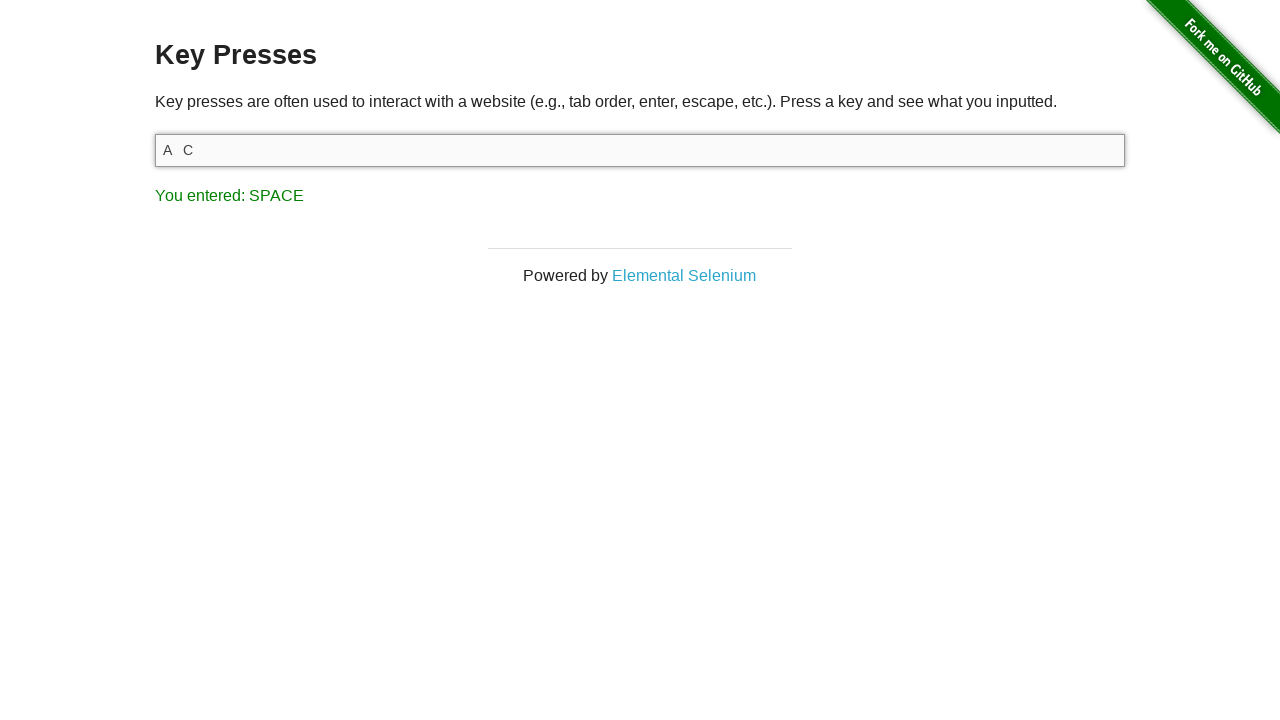

Pressed Space key (third time) on #target
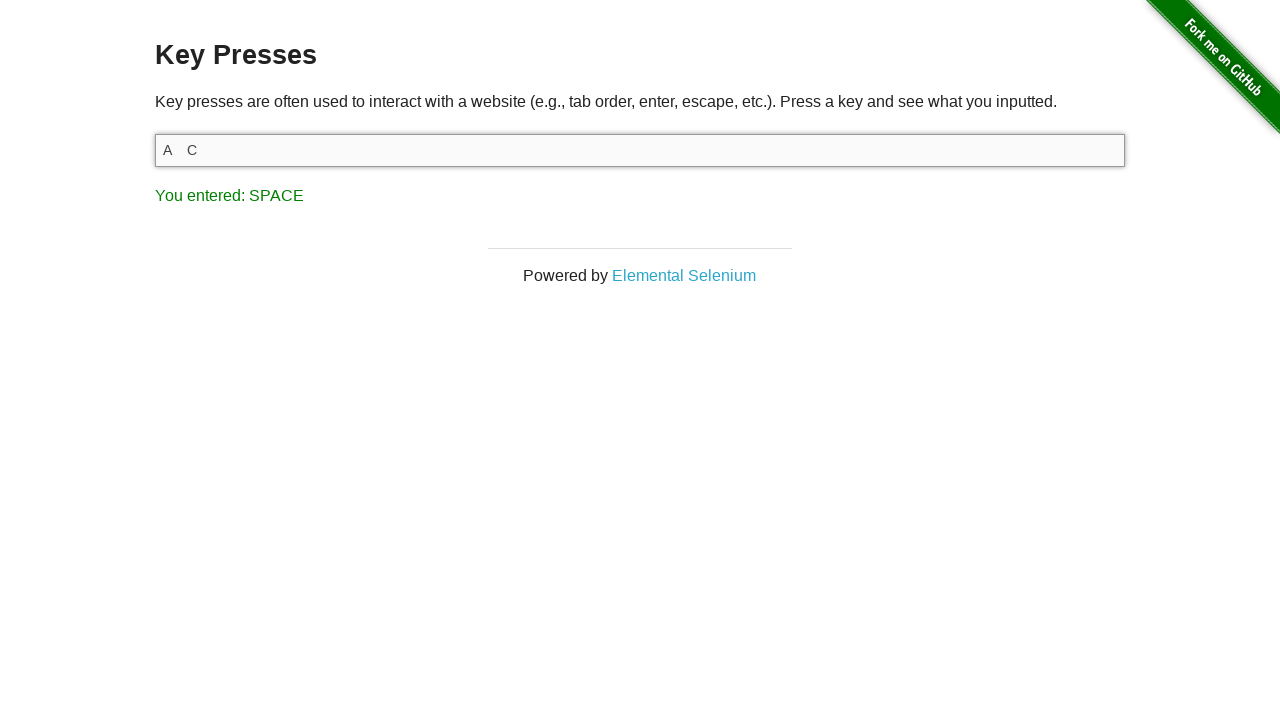

Pressed ArrowRight to move cursor right on #target
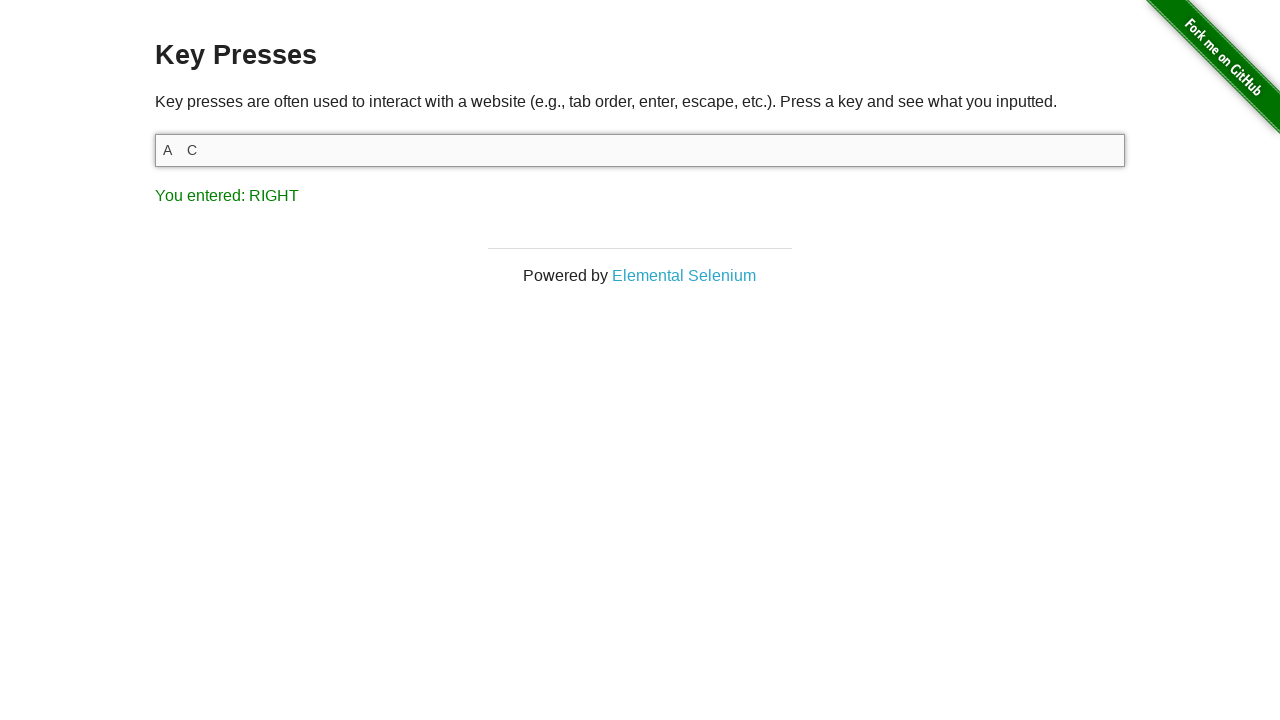

Pressed Space key after moving cursor right on #target
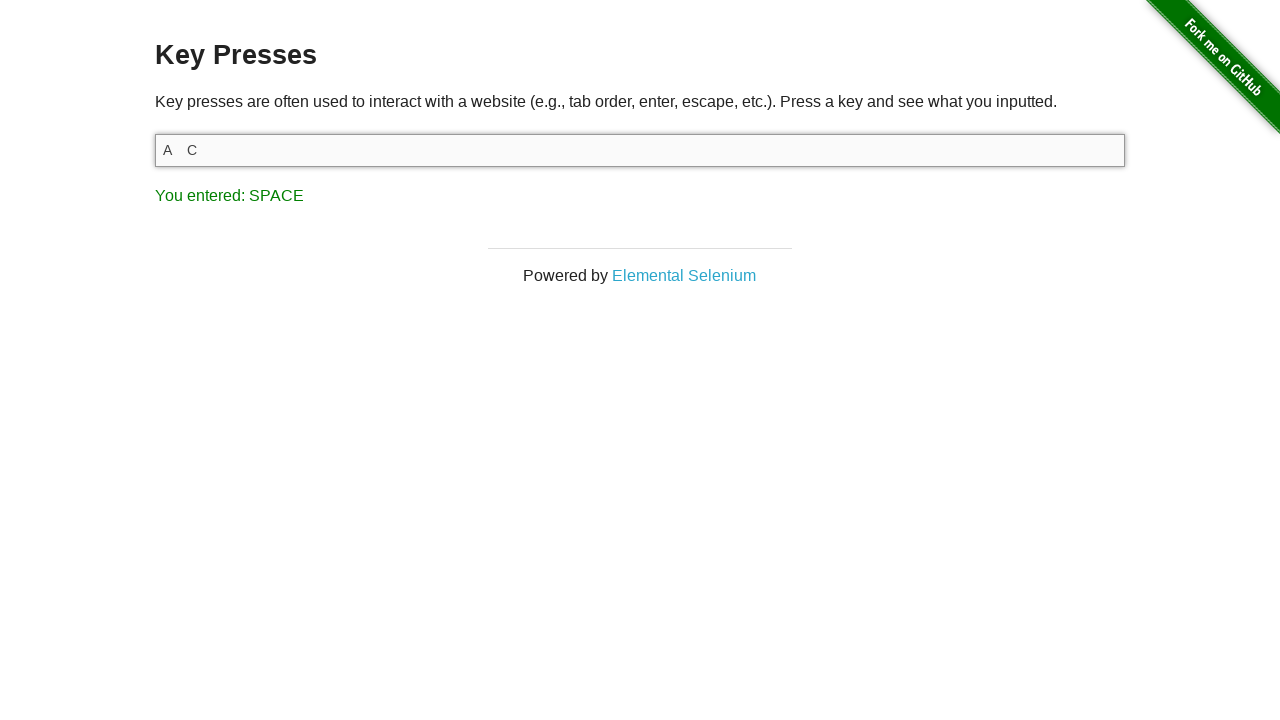

Typed 'ABC' into the input field on #target
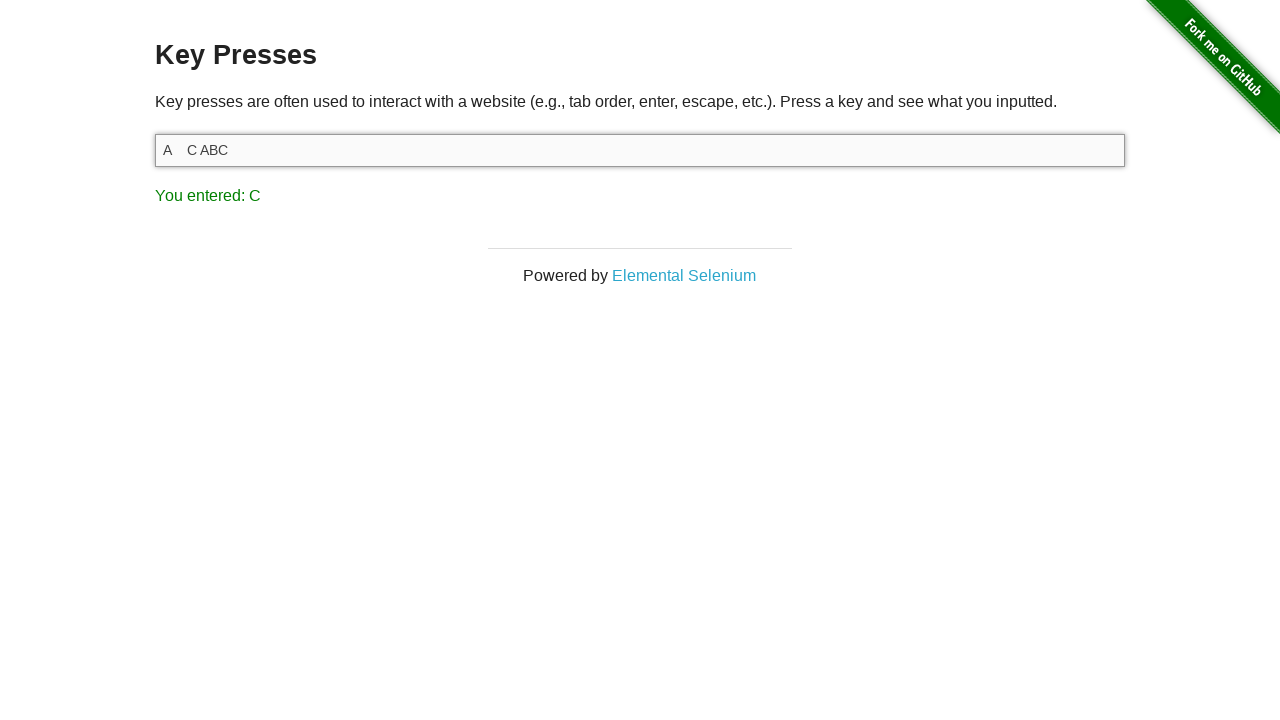

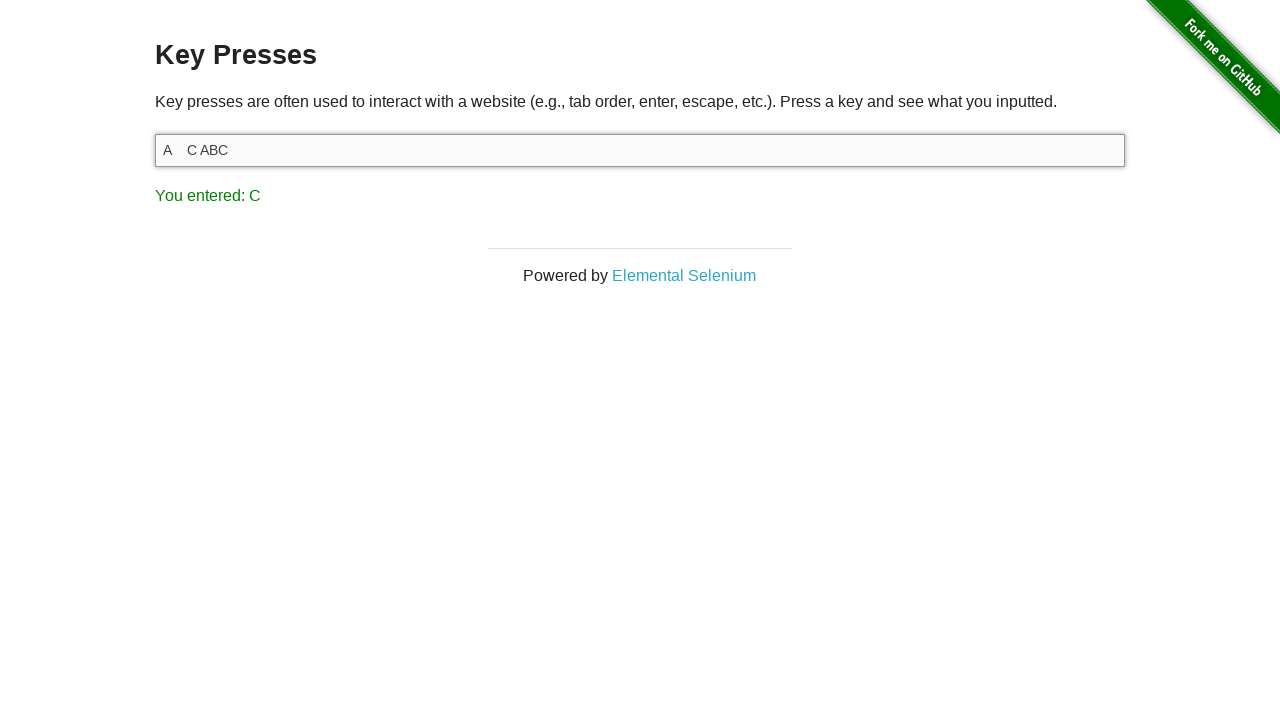